Navigates to the automation practice page and searches through a product table to find a course containing "SQL"

Starting URL: https://rahulshettyacademy.com/AutomationPractice/

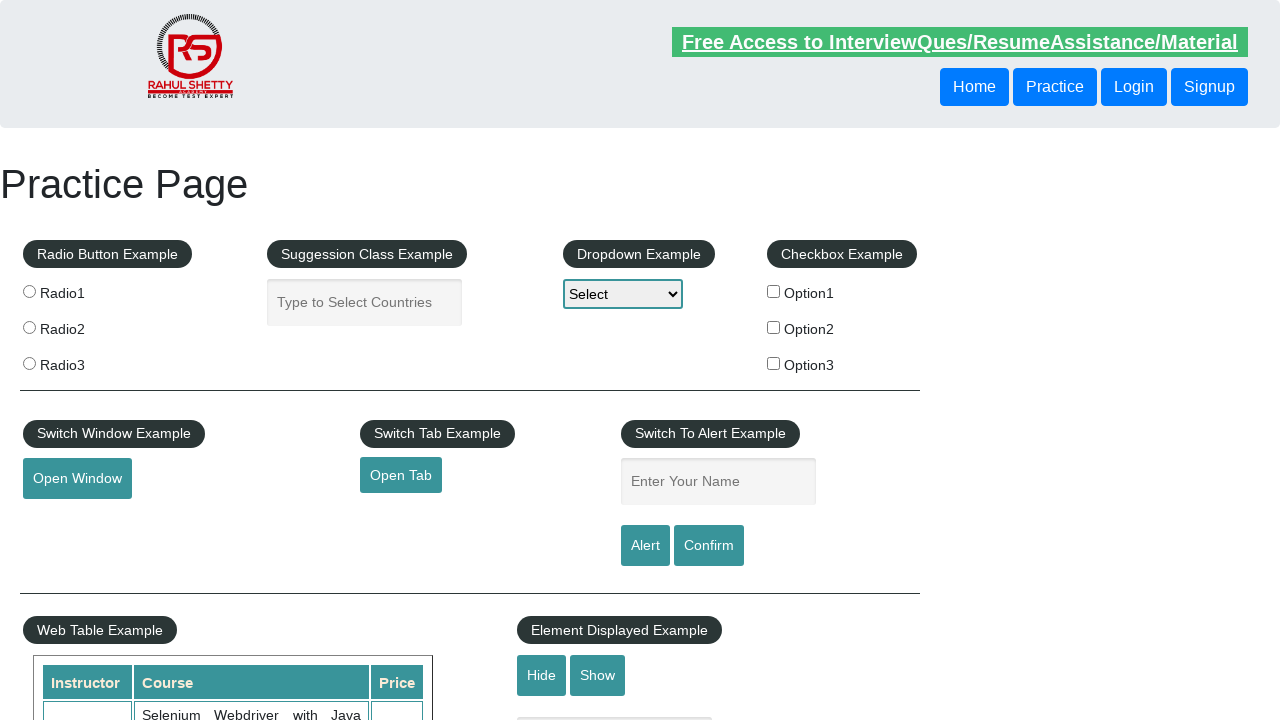

Waited for product table to be visible
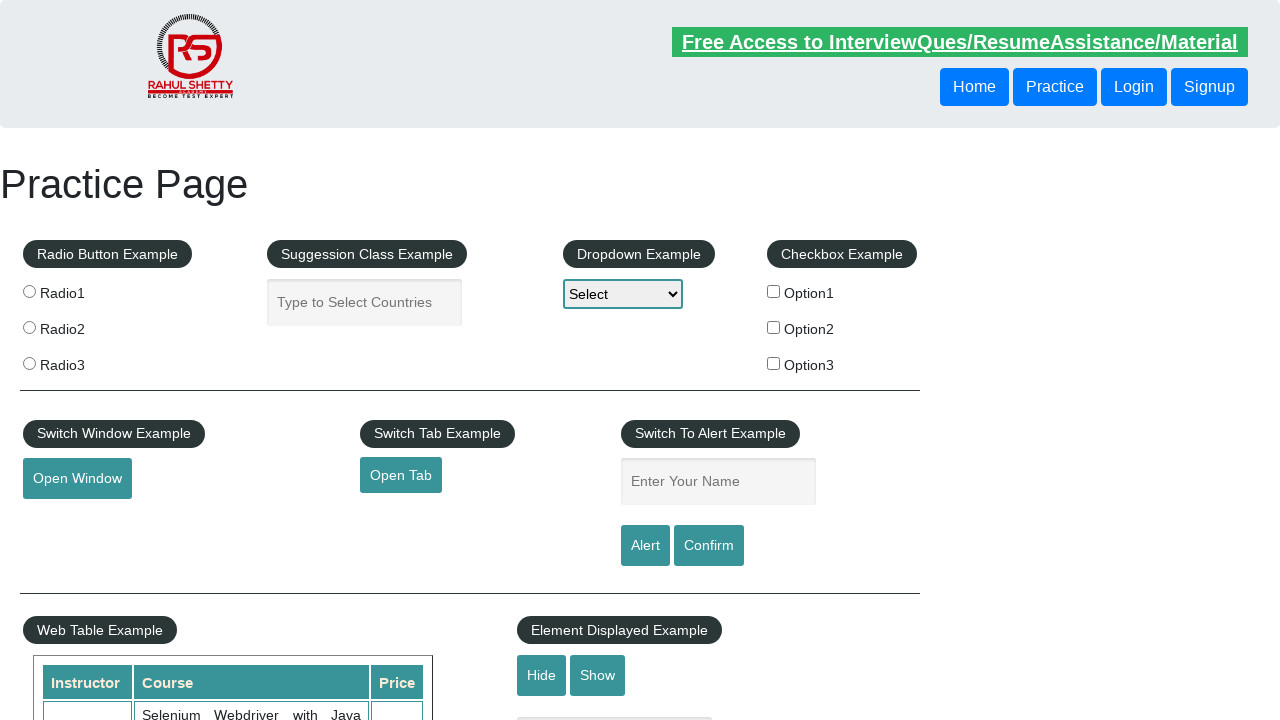

Retrieved all course name cells from the product table
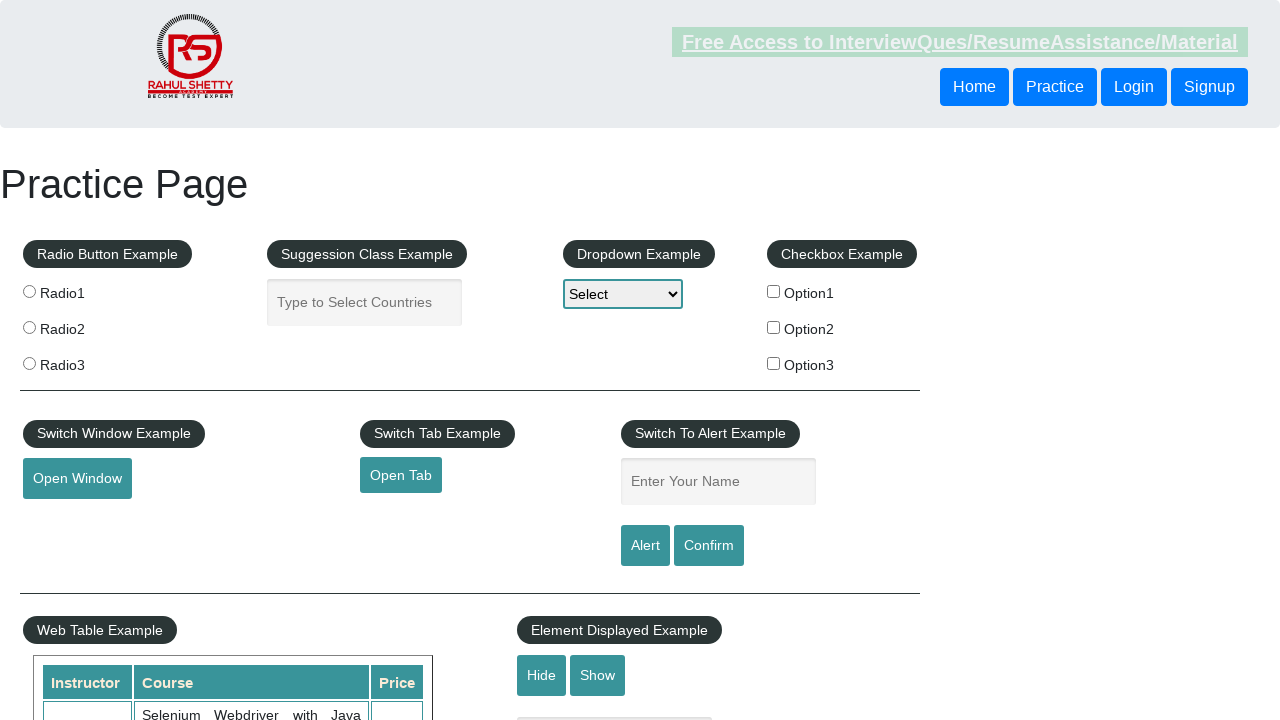

Extracted text from course cell: 'Selenium Webdriver with Java Basics + Advanced + Interview Guide'
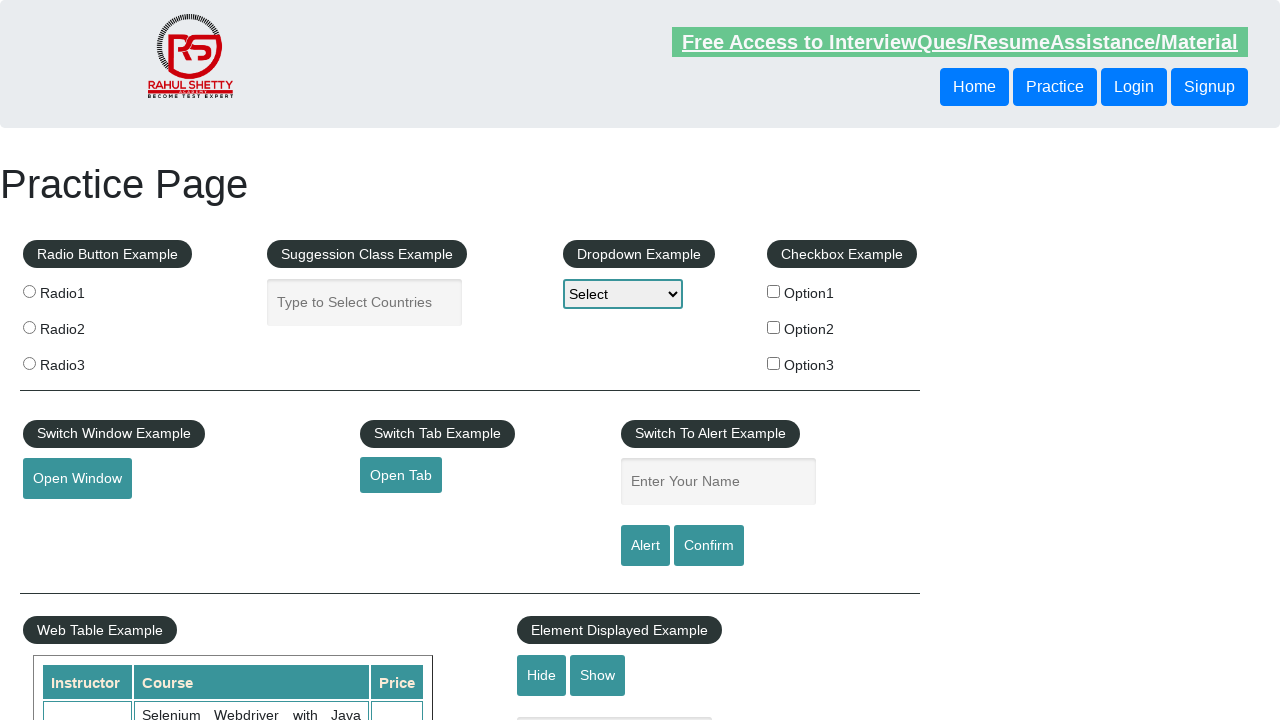

Extracted text from course cell: 'Learn SQL in Practical + Database Testing from Scratch'
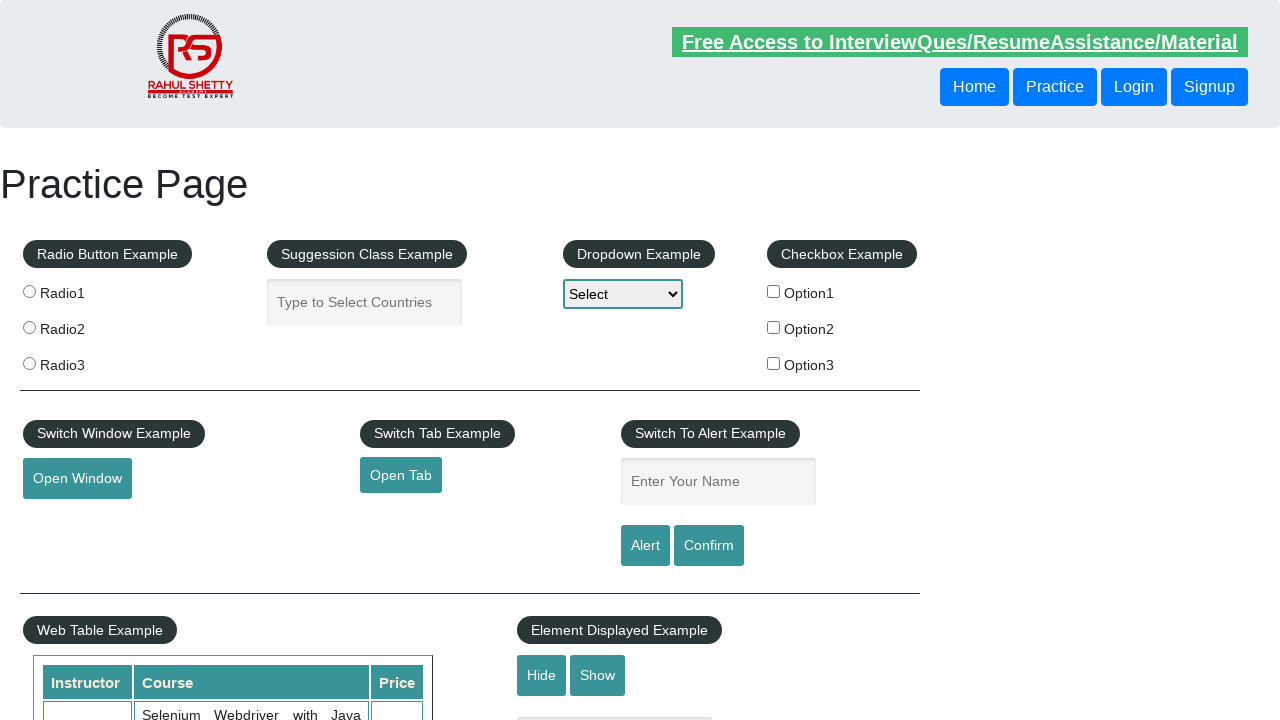

Found course containing 'SQL' and scrolled it into view
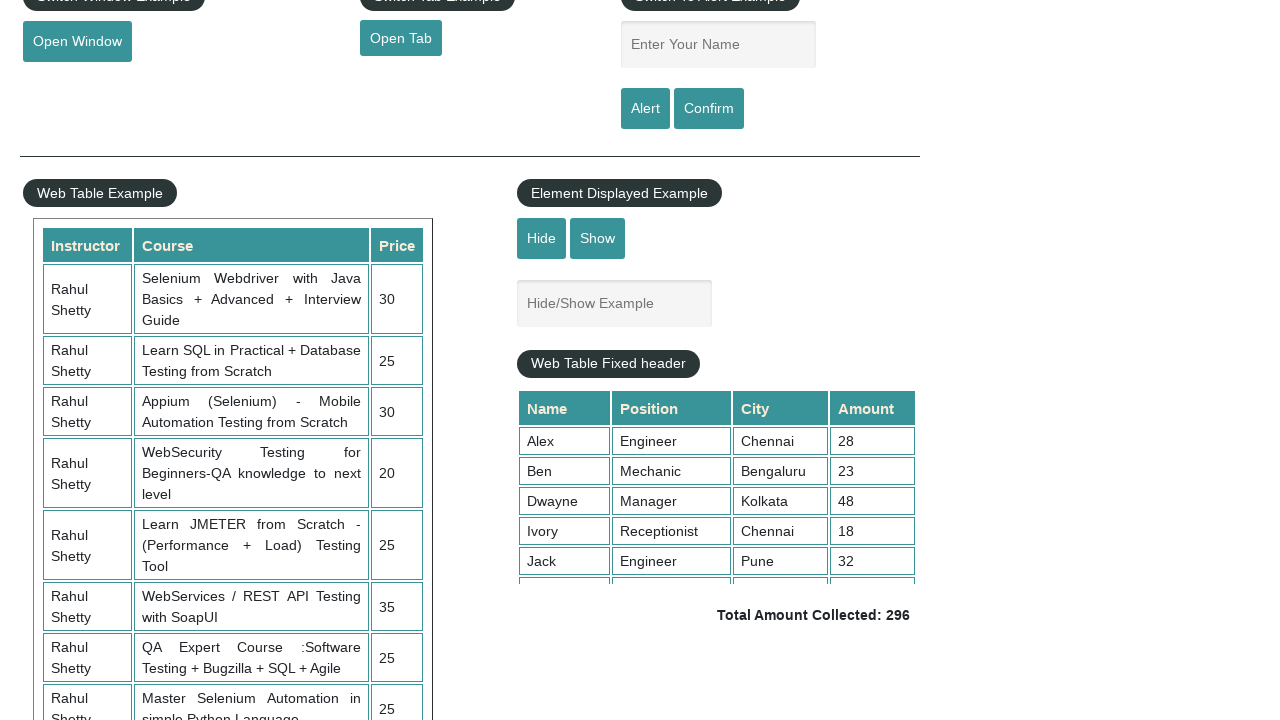

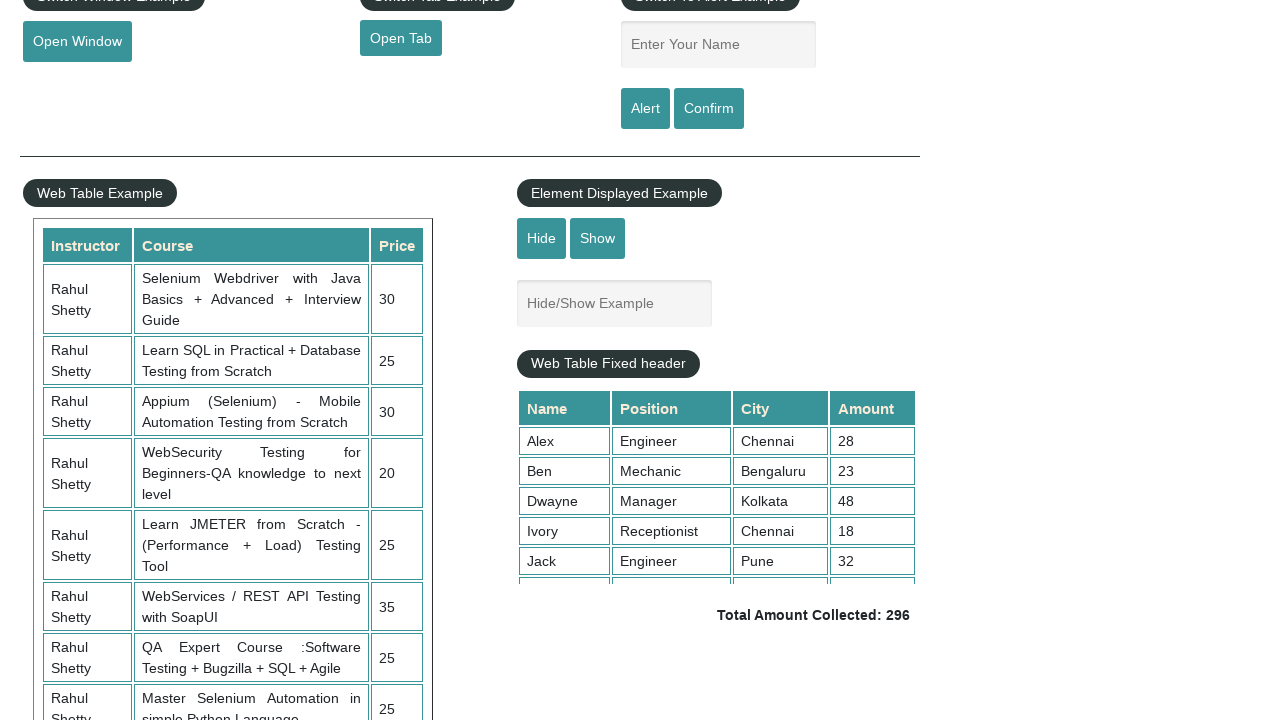